Retrieves an attribute value from an element, calculates a mathematical expression, fills the answer field, checks two checkboxes, and submits the form

Starting URL: http://suninjuly.github.io/get_attribute.html

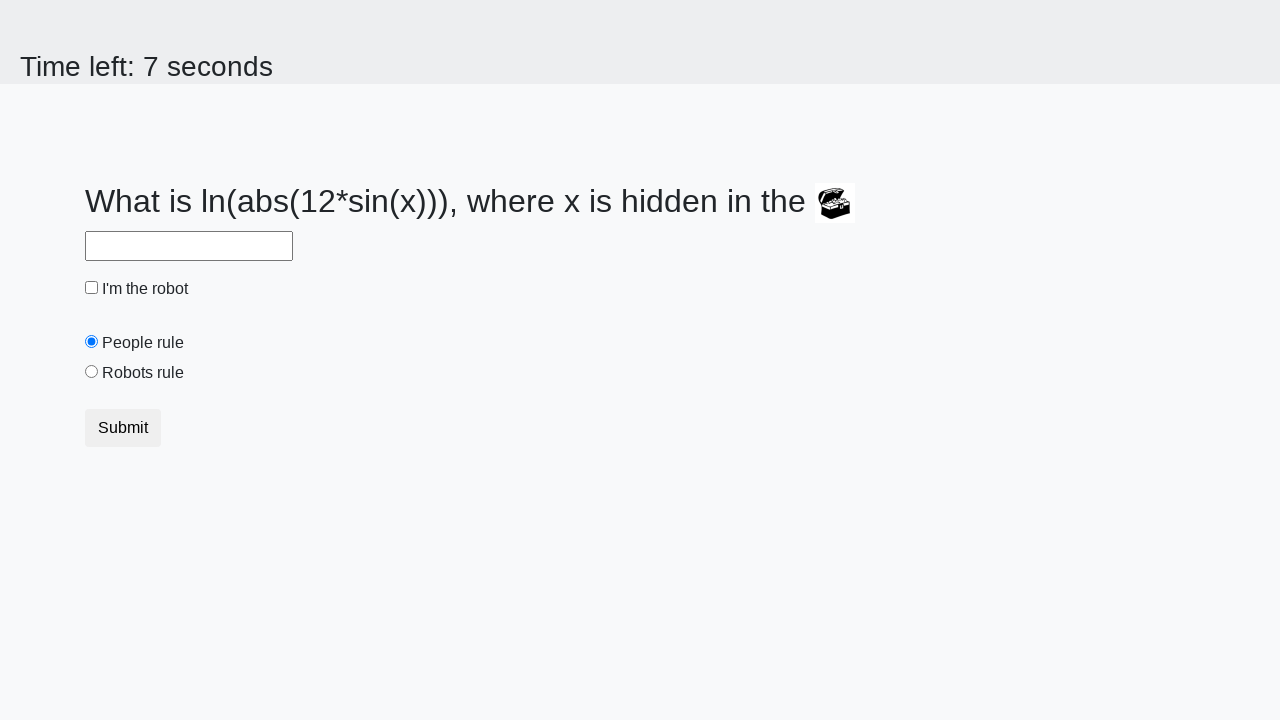

Located treasure element
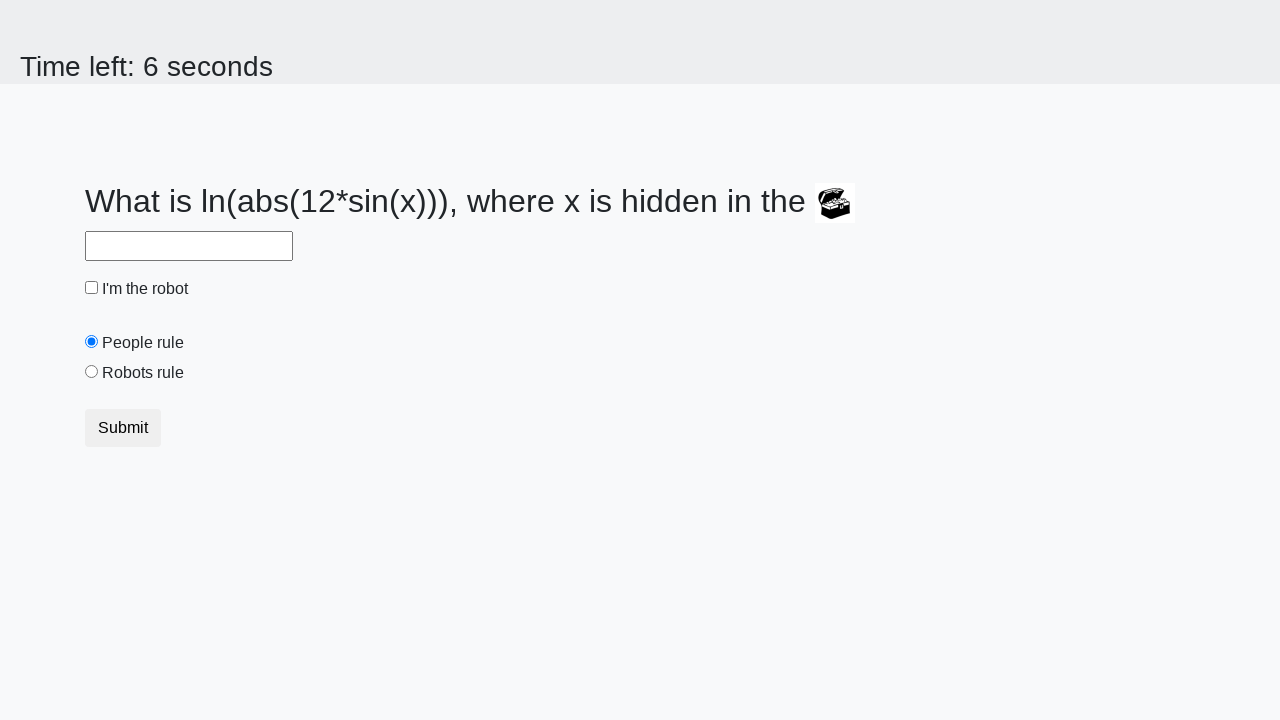

Retrieved valuex attribute from treasure element: 429
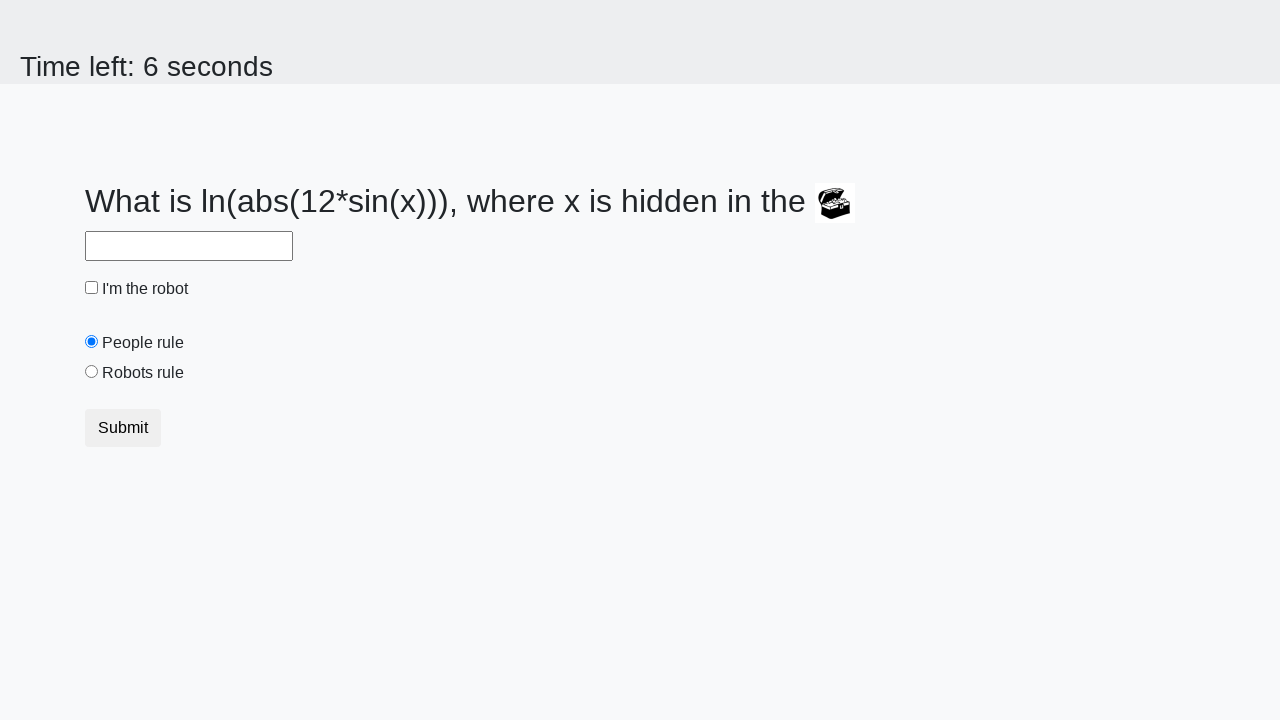

Calculated mathematical expression result: 2.469936233916556
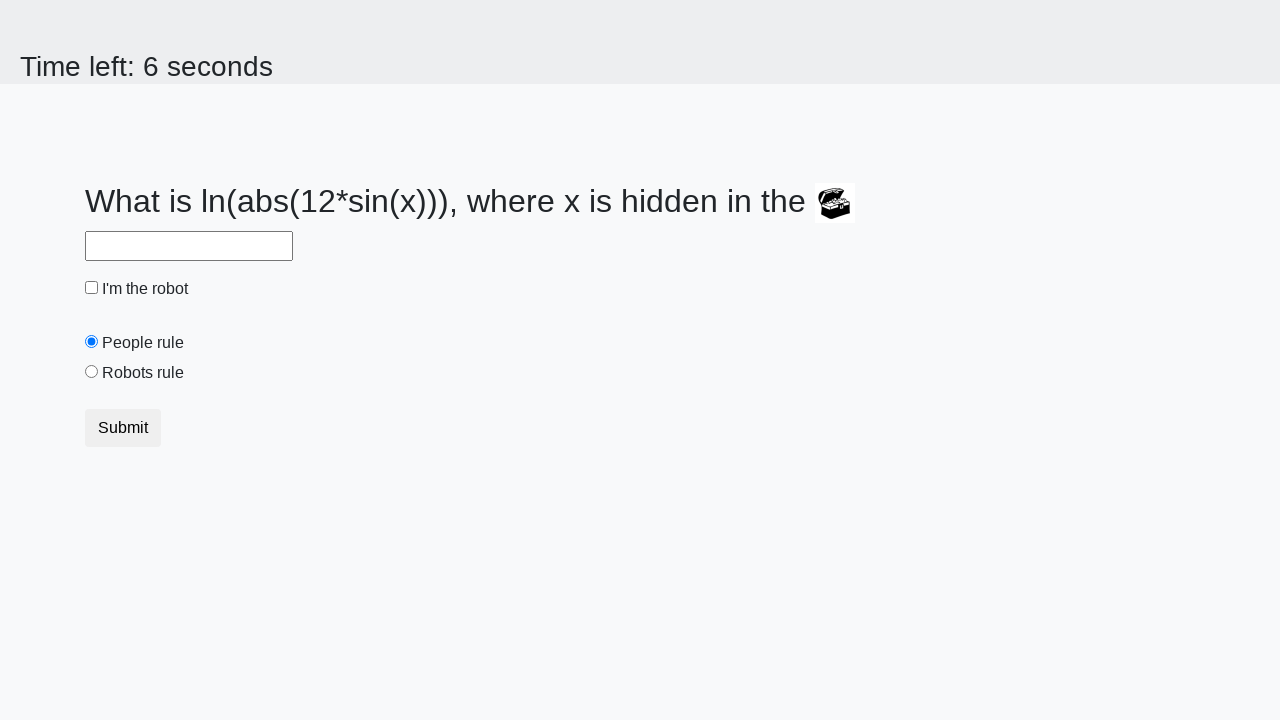

Filled answer field with calculated value: 2.469936233916556 on #answer
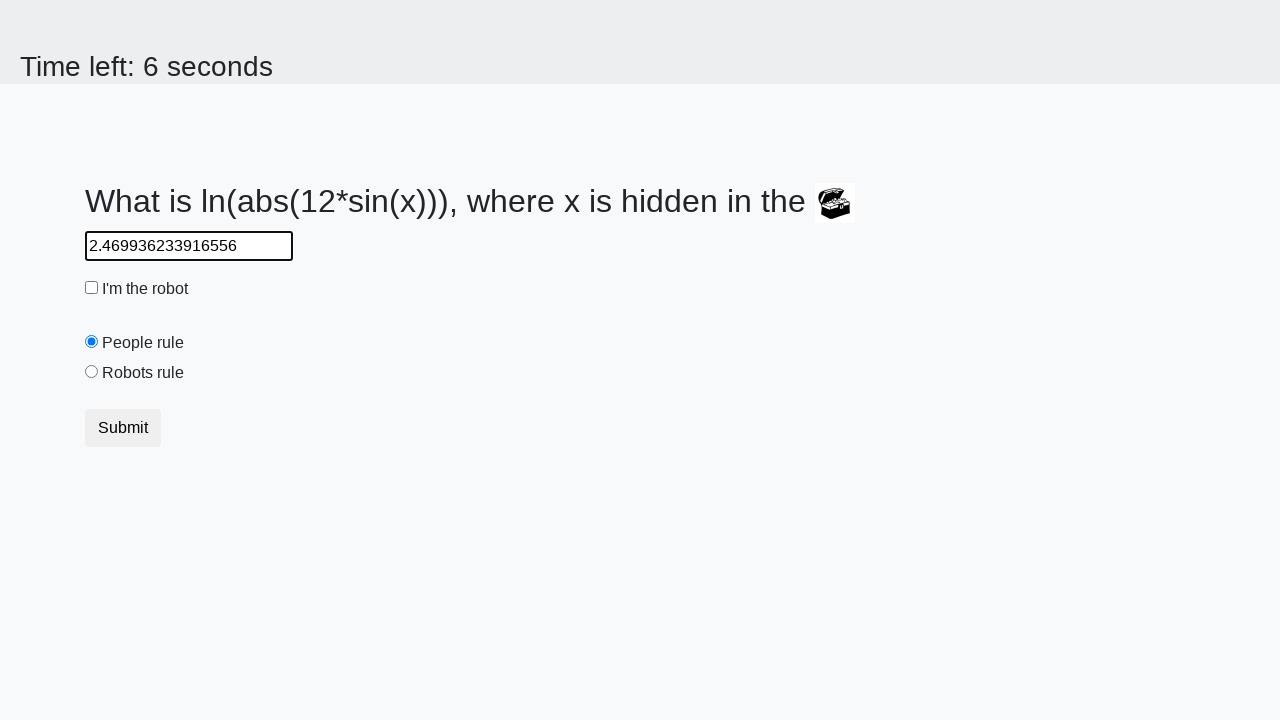

Checked robot checkbox at (92, 288) on #robotCheckbox.check-input
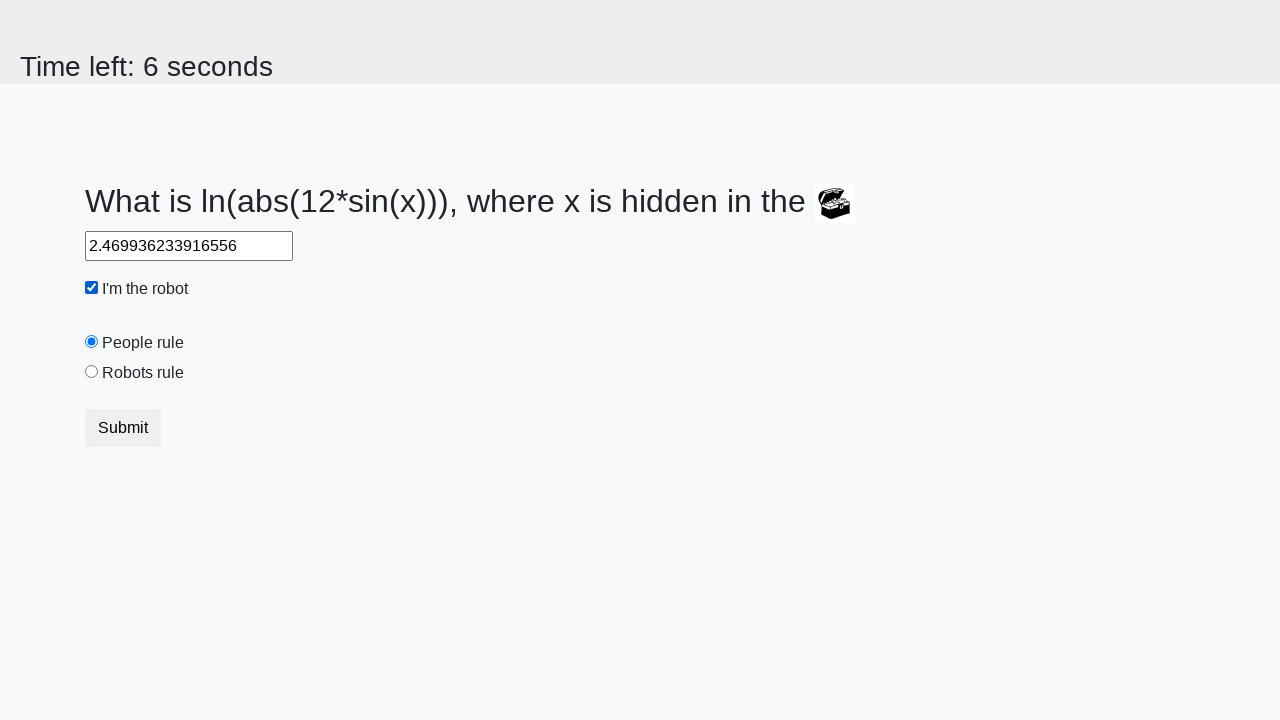

Checked robots rule checkbox at (92, 372) on #robotsRule.check-input
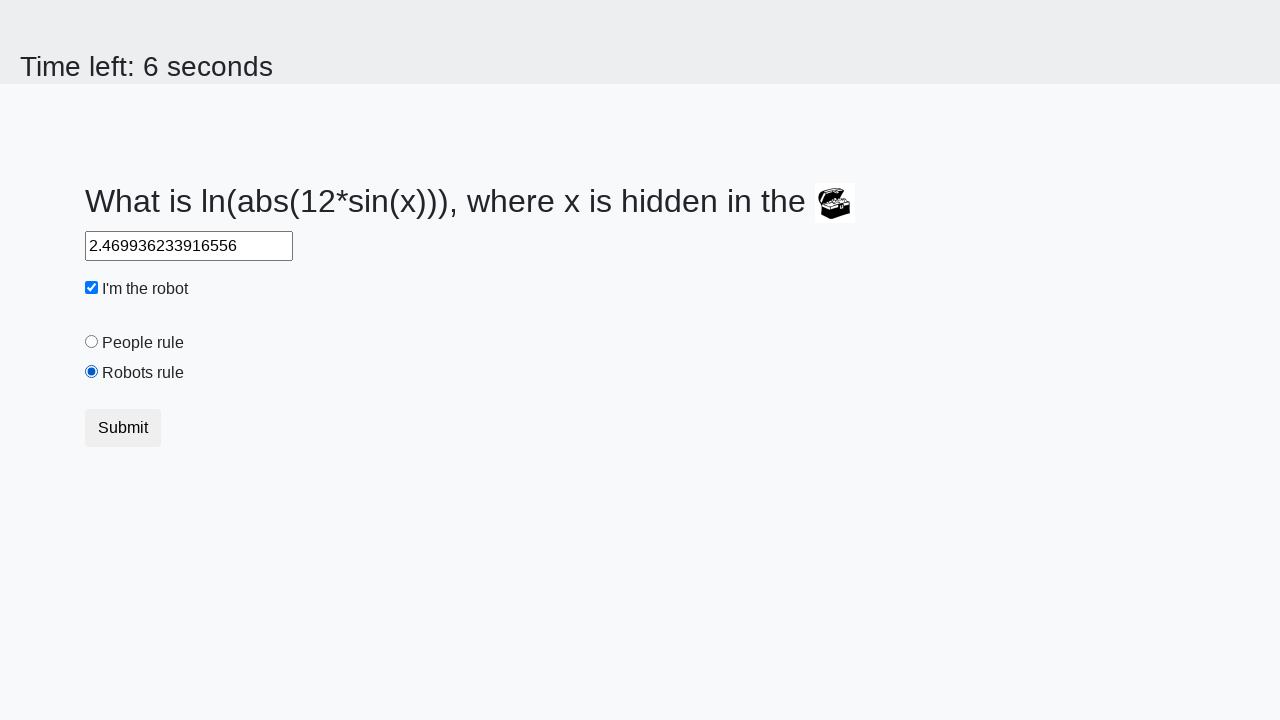

Clicked submit button to submit the form at (123, 428) on button.btn-default
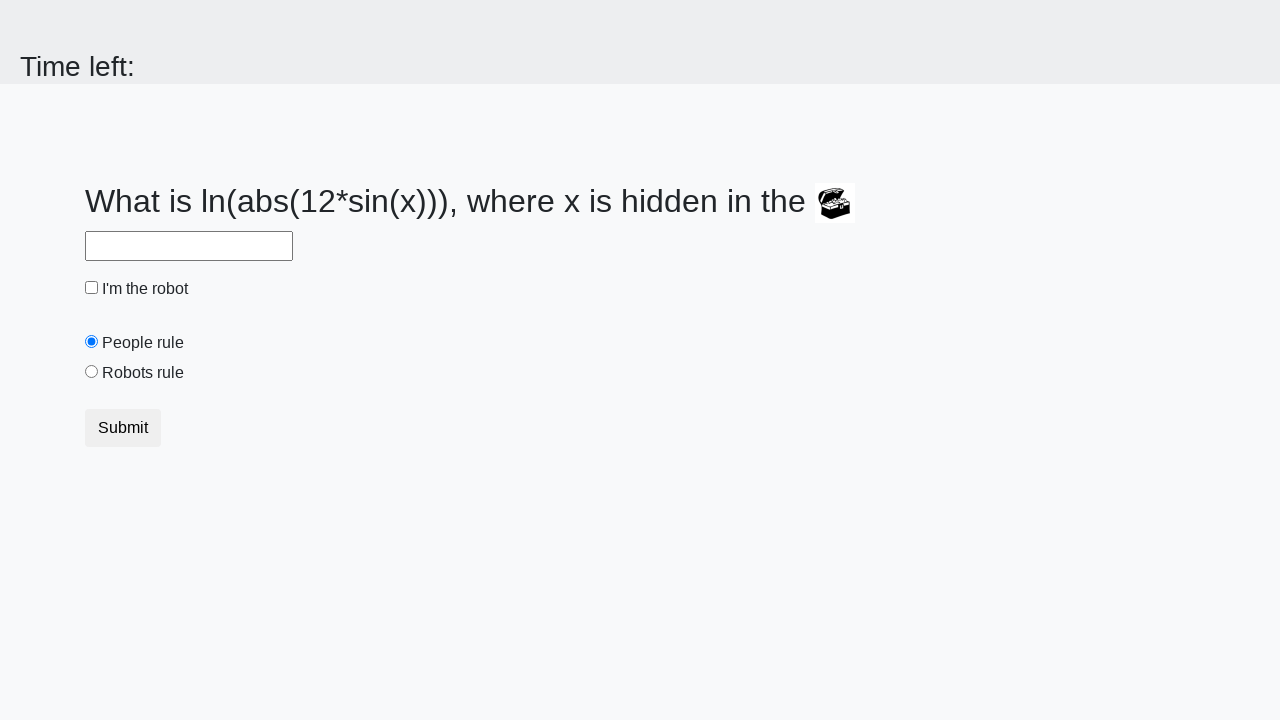

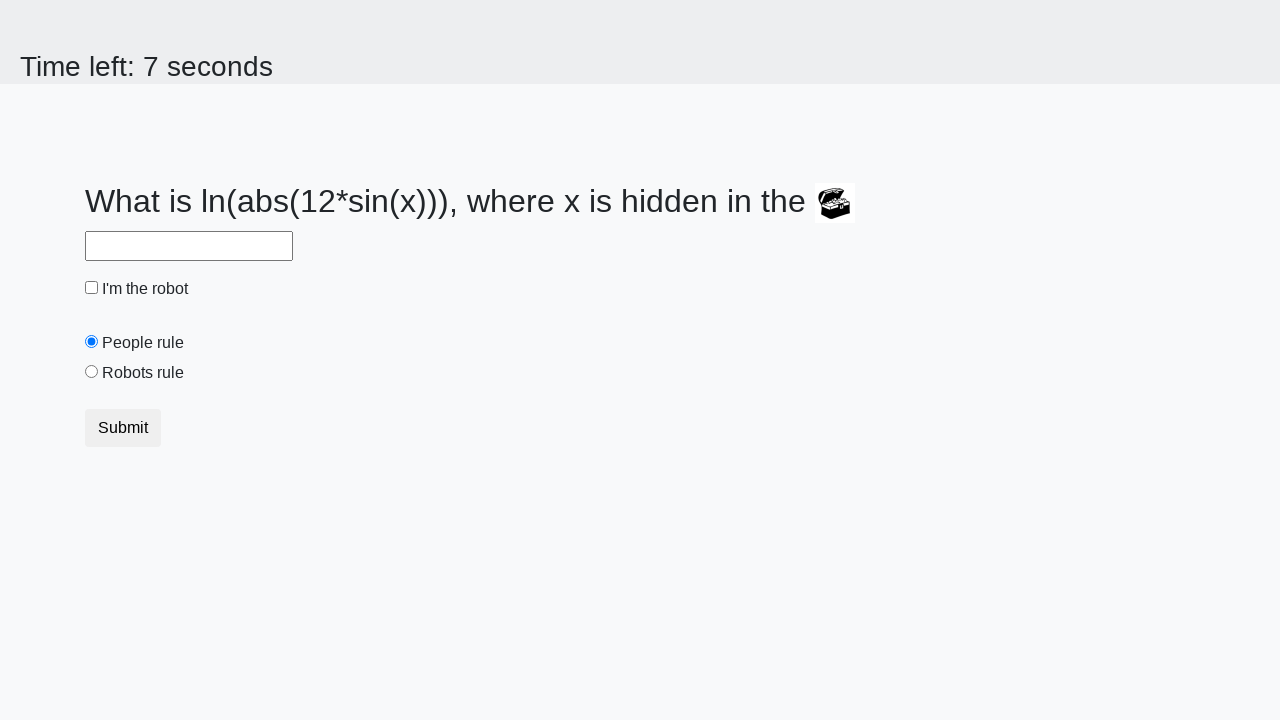